Tests multiple window handling by clicking a link that opens a new window, switching to the new window, and verifying the title of the new page is "New Window"

Starting URL: https://testcenter.techproeducation.com/index.php?page=multiple-windows

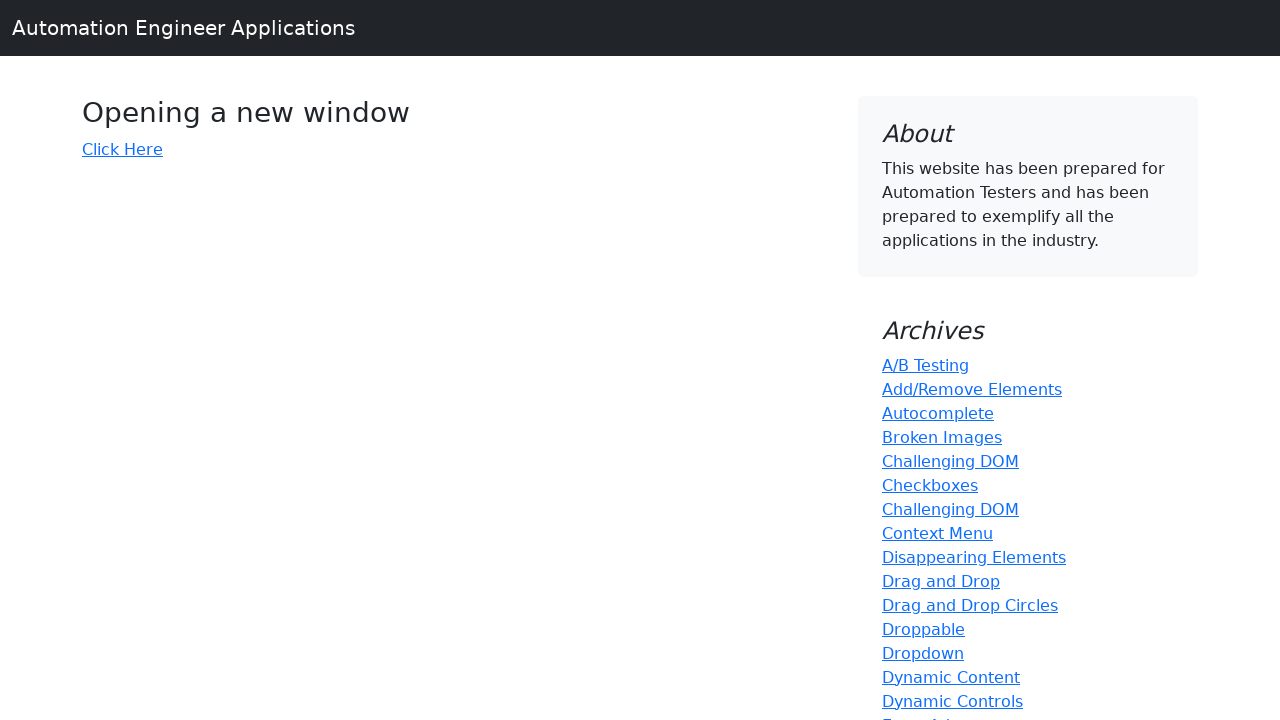

Verified initial page title is 'Windows'
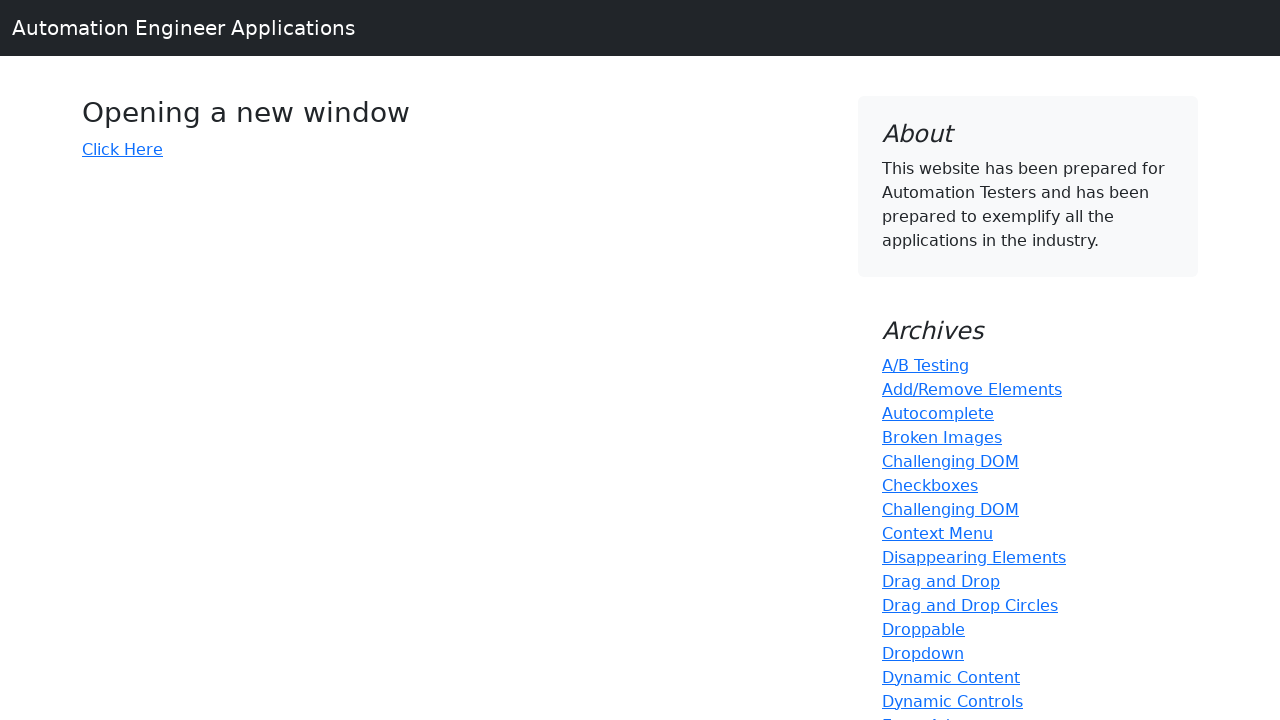

Clicked link to open new window at (122, 149) on a[href='index.php?page=new-windows']
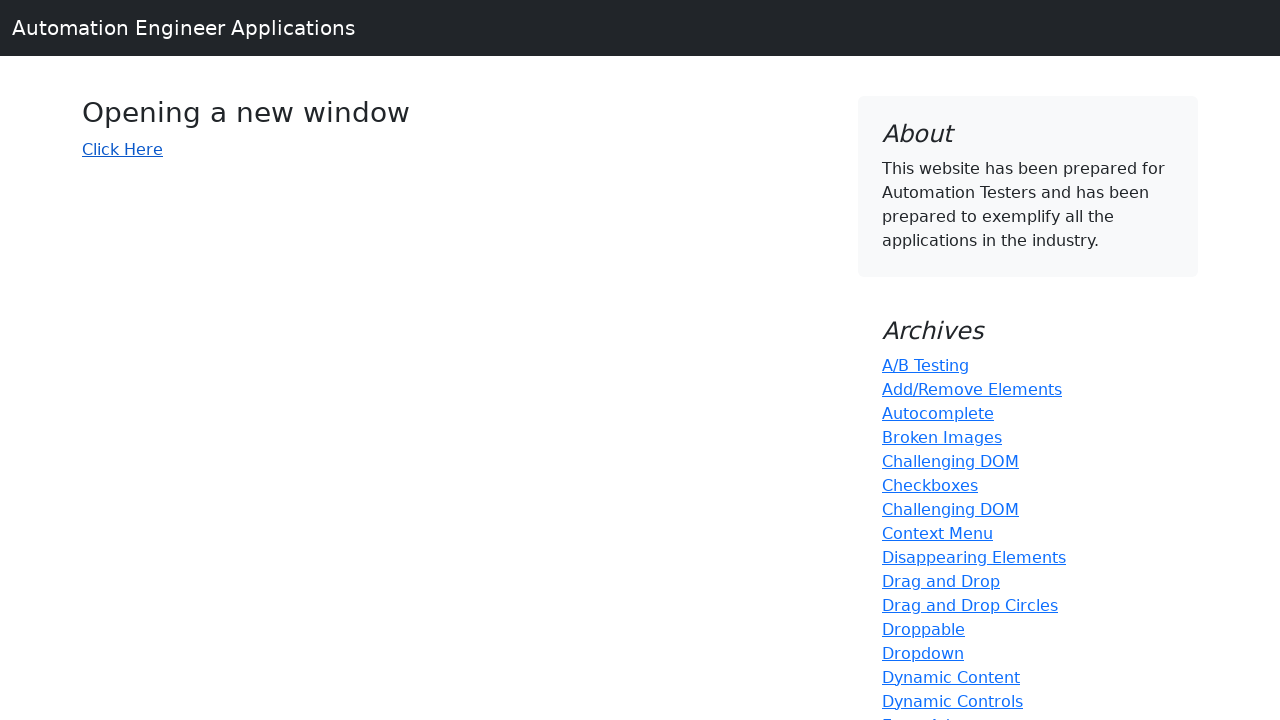

Obtained reference to new window
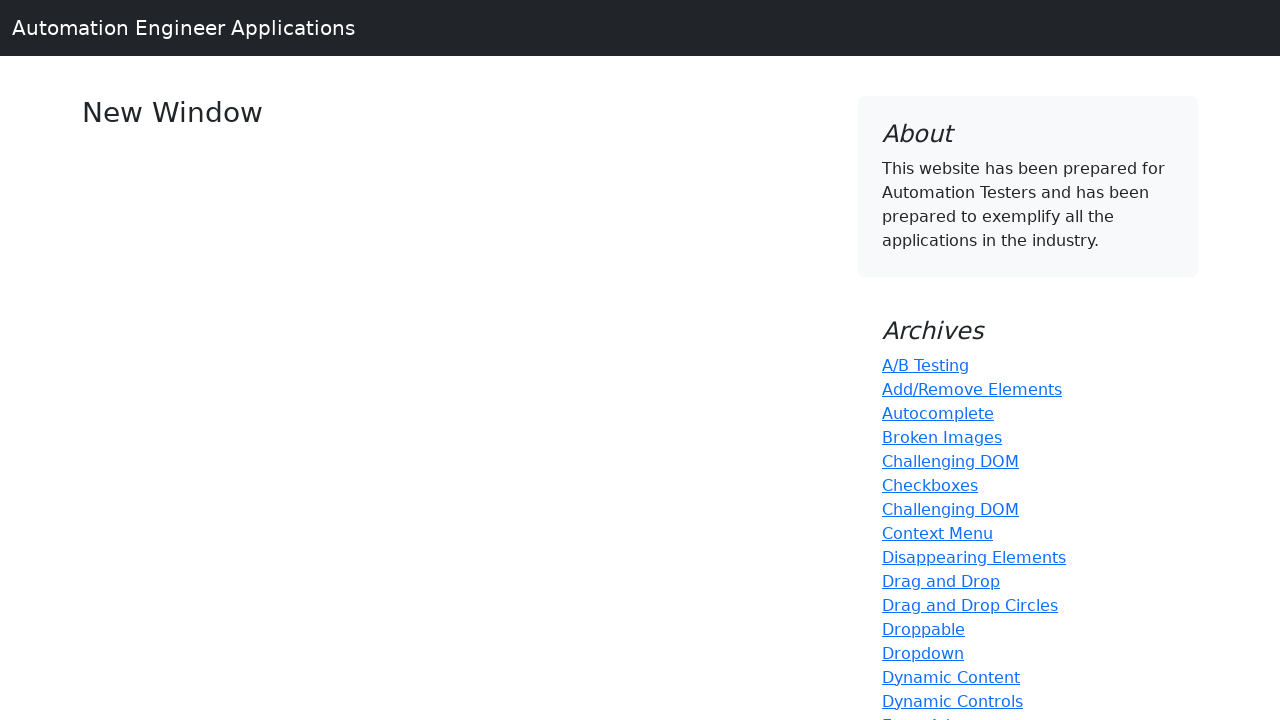

New page finished loading
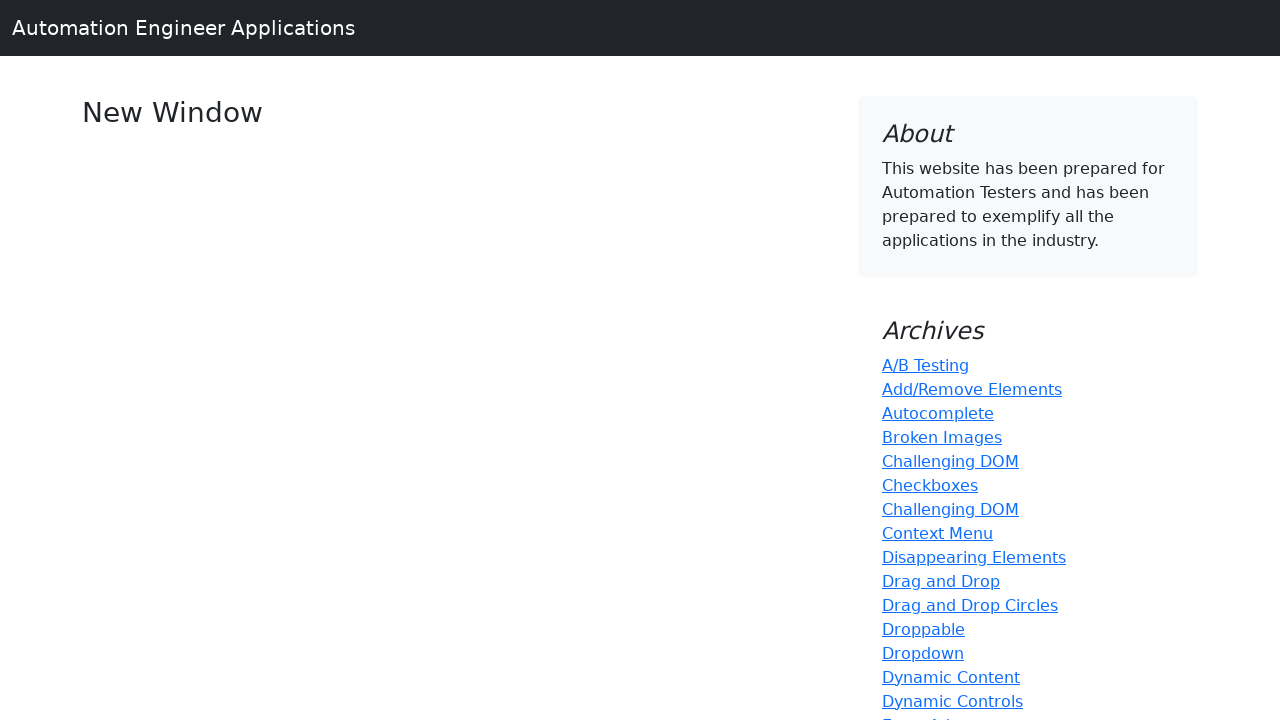

Verified new page title is 'New Window'
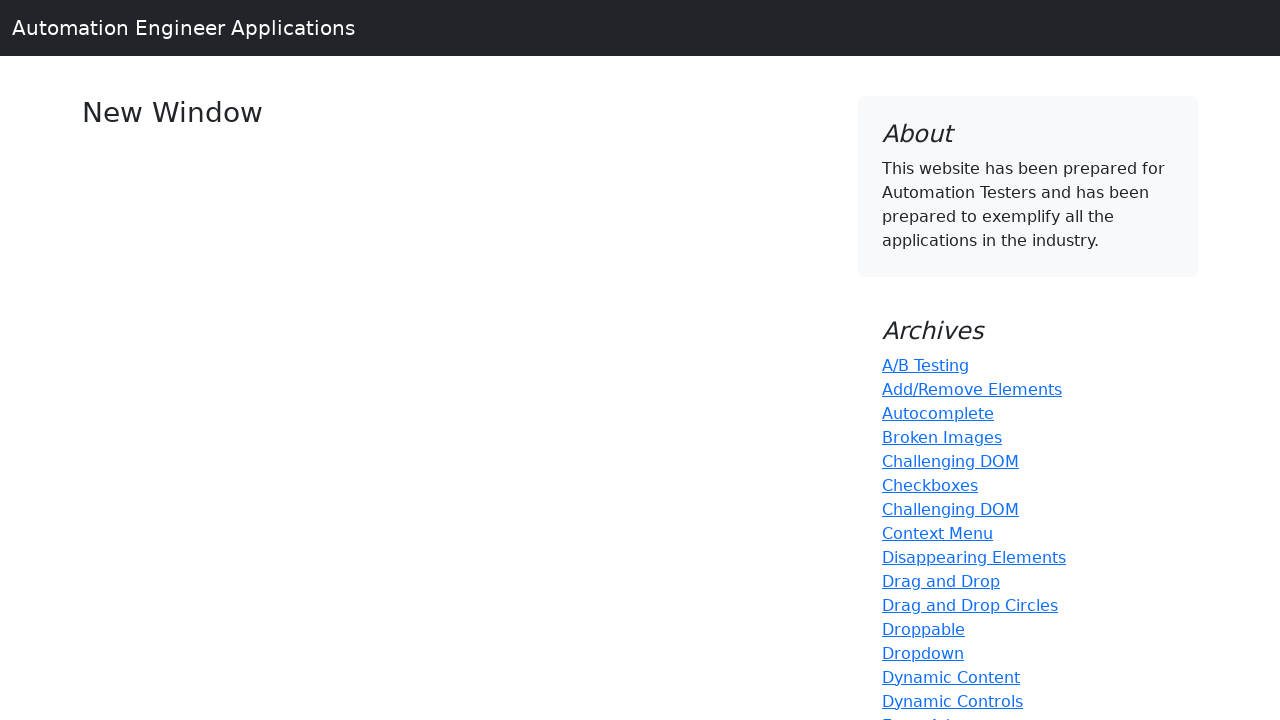

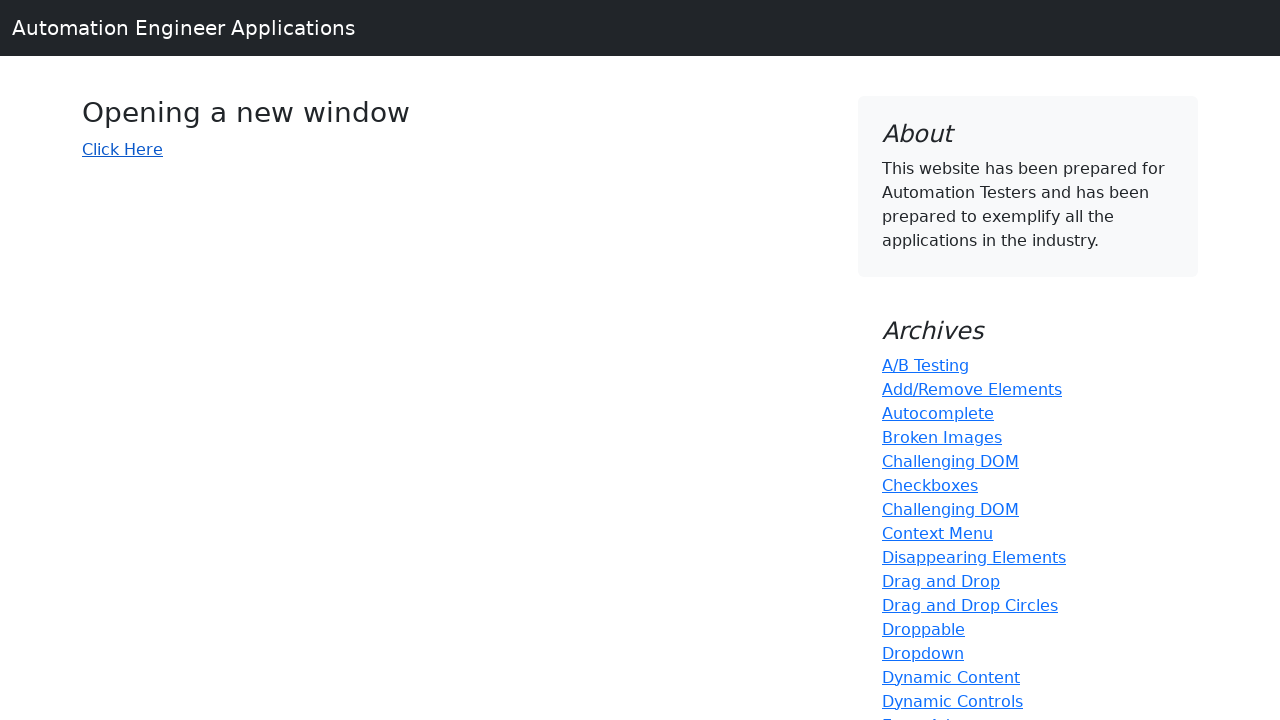